Tests dropdown menu interactions including right-click context menu and double-click functionality on the demo site.

Starting URL: https://bonigarcia.dev/selenium-webdriver-java/

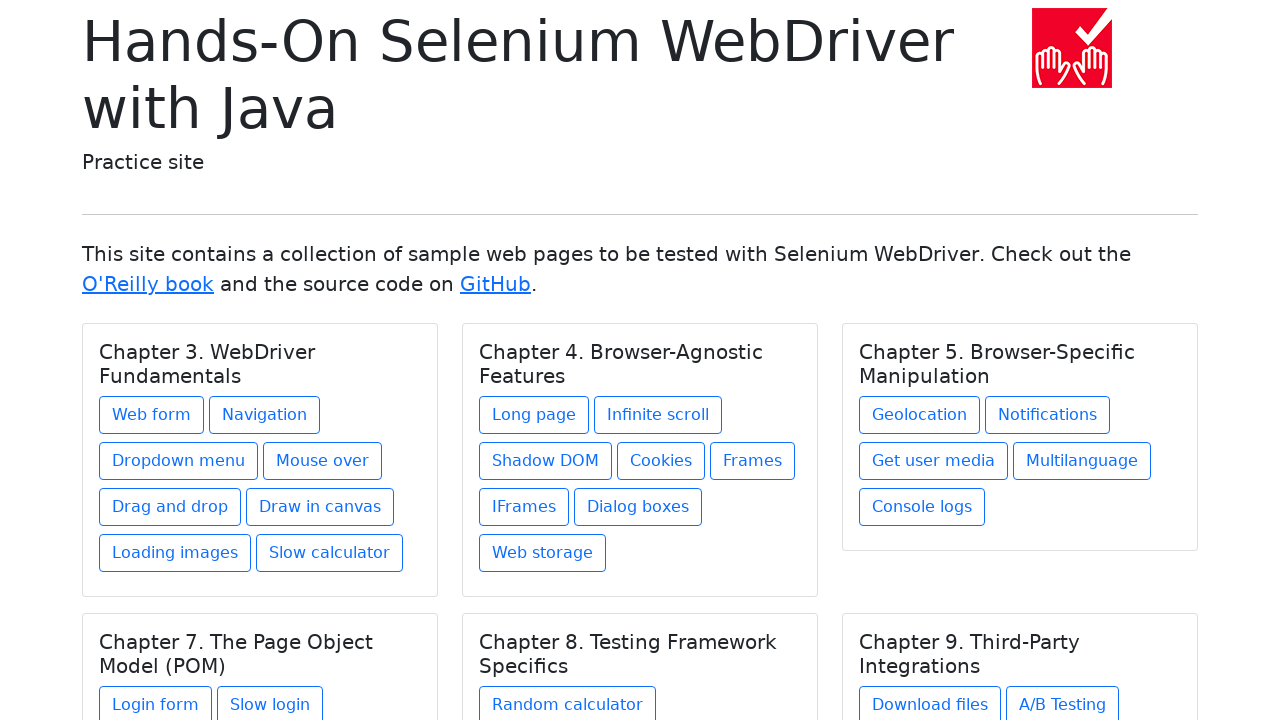

Dropdown Menu page link selector found
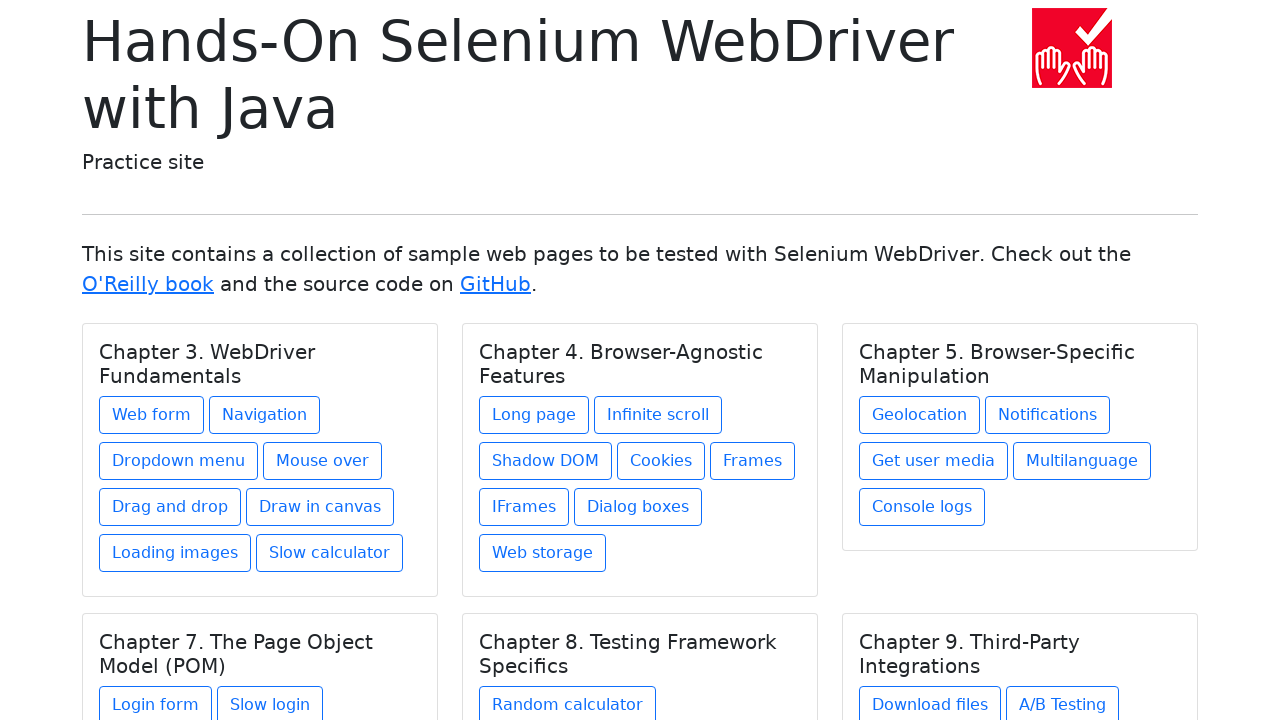

Clicked on Dropdown Menu page link at (178, 461) on xpath=//a[@href='dropdown-menu.html']
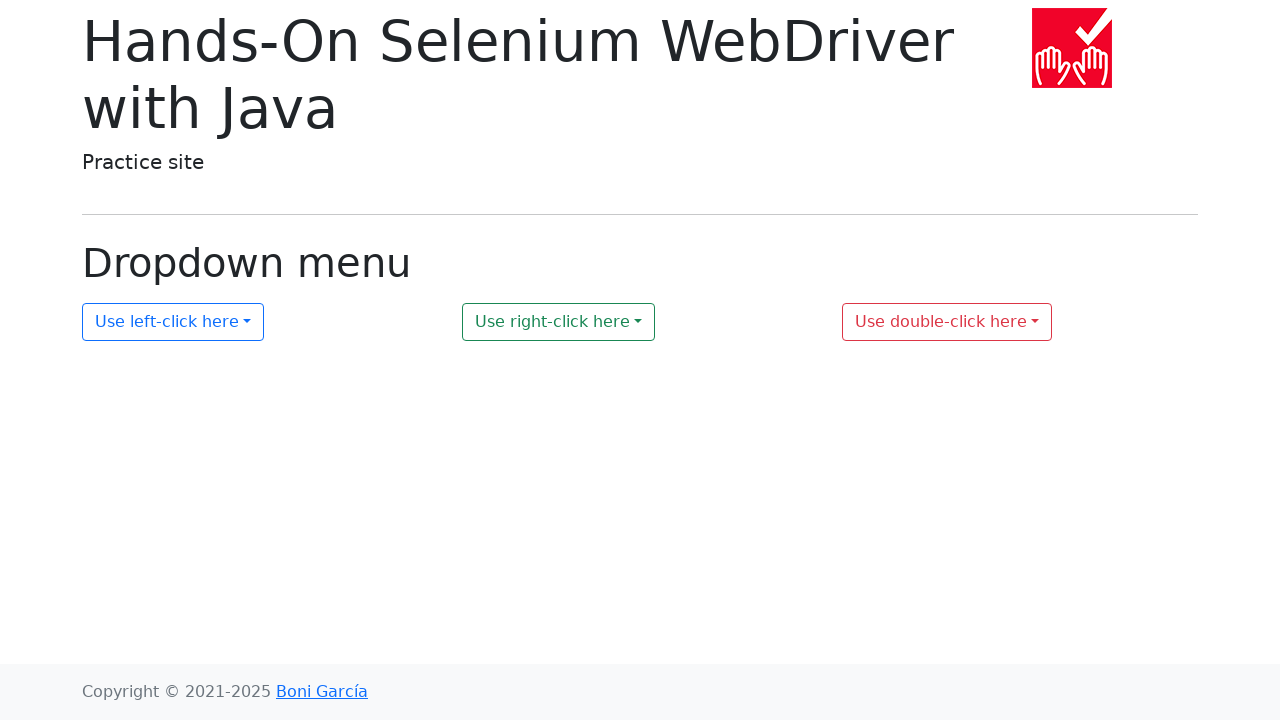

Dropdown 2 element found
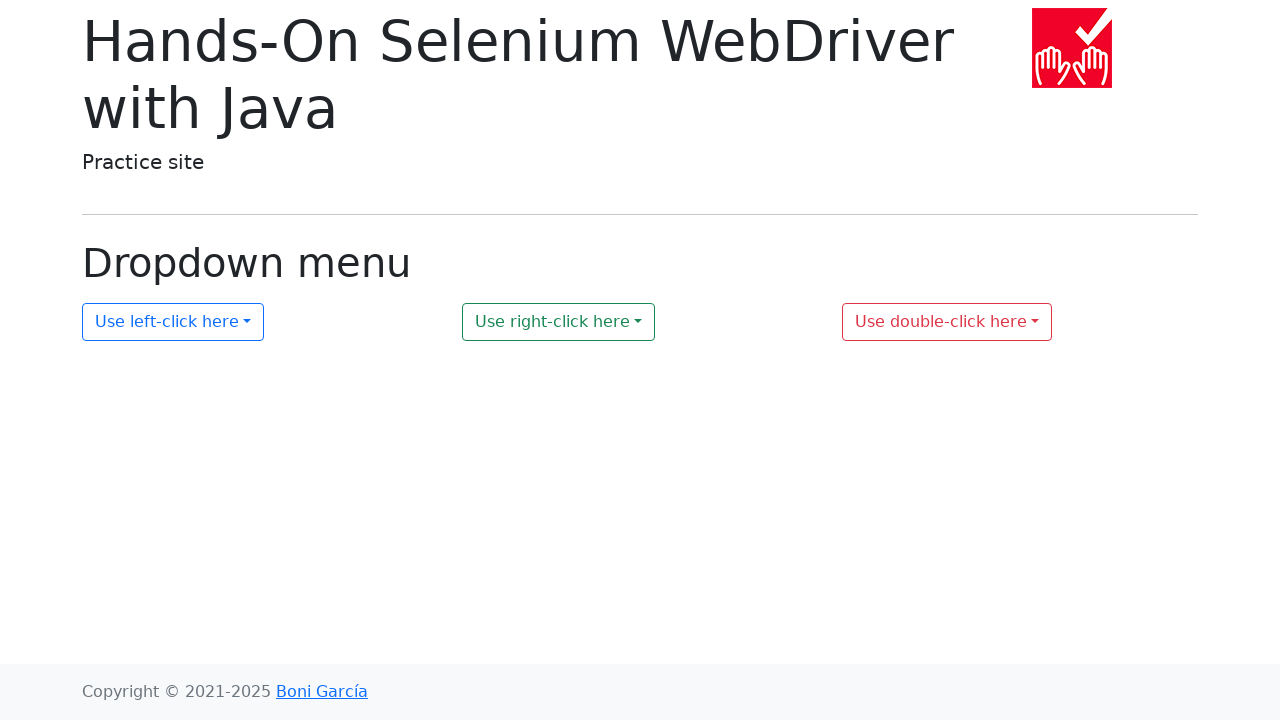

Right-clicked on dropdown 2
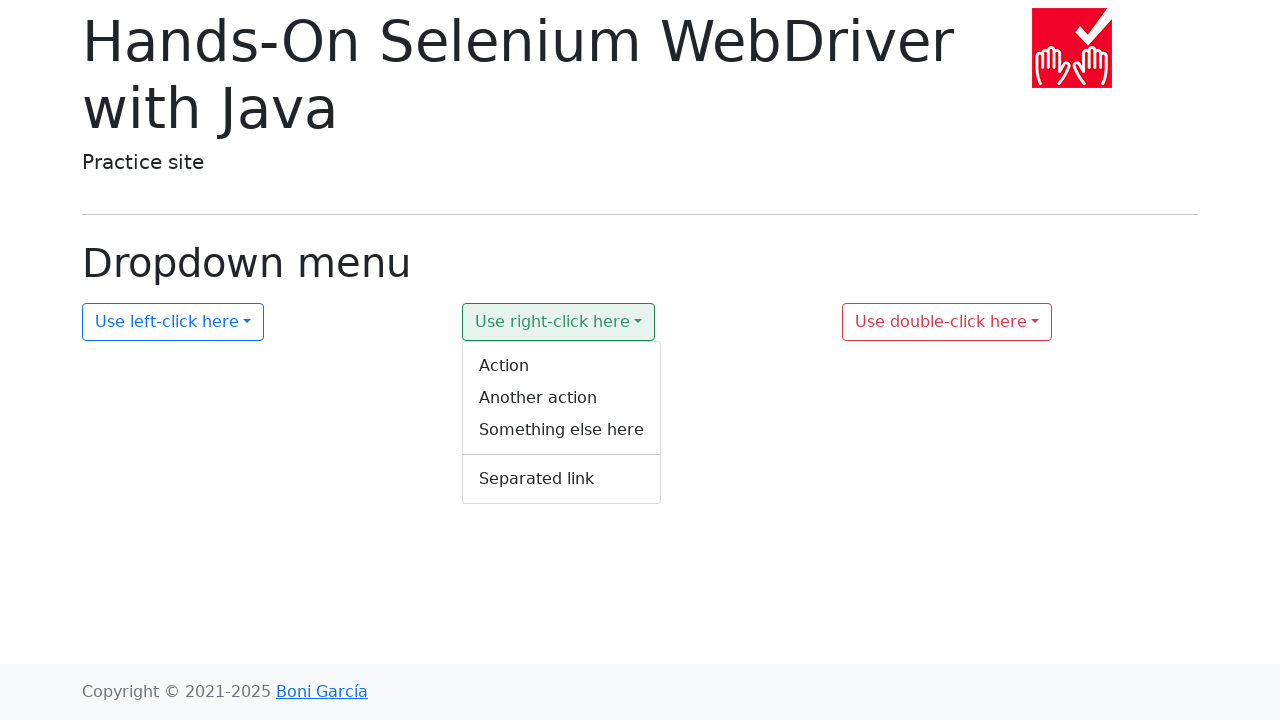

Verified context menu 2 is visible after right-click
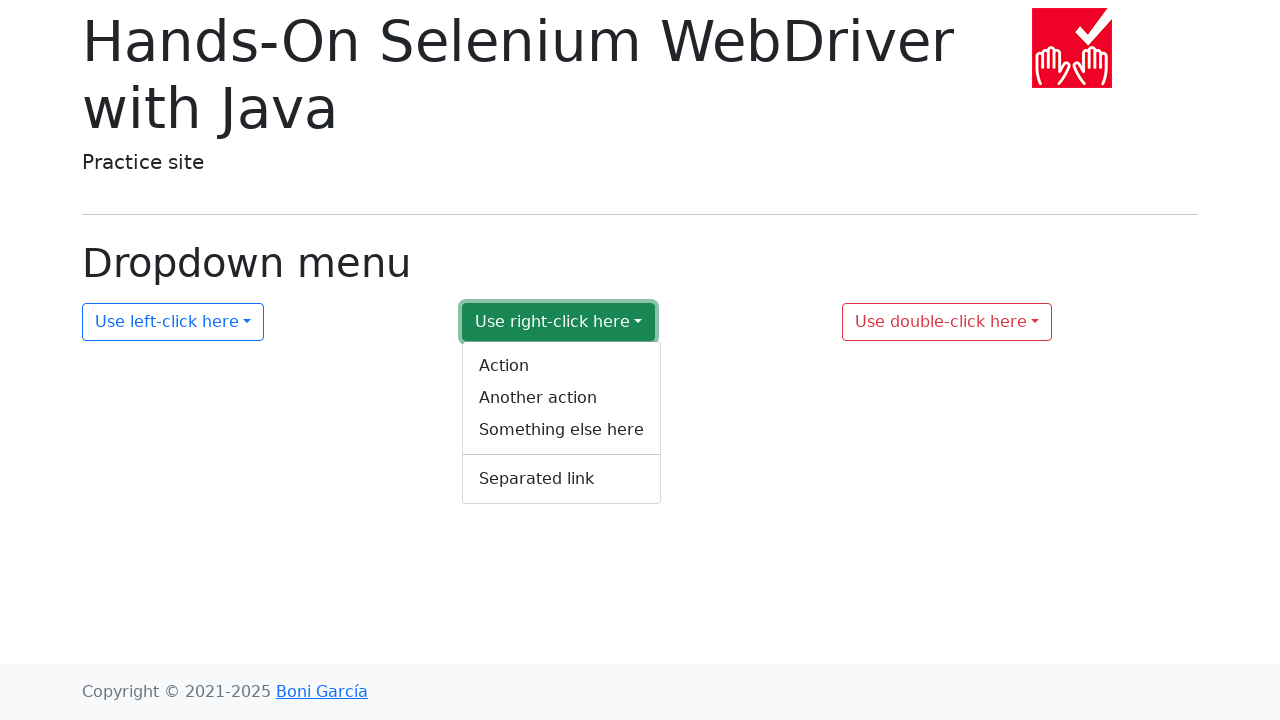

Dropdown 3 element found
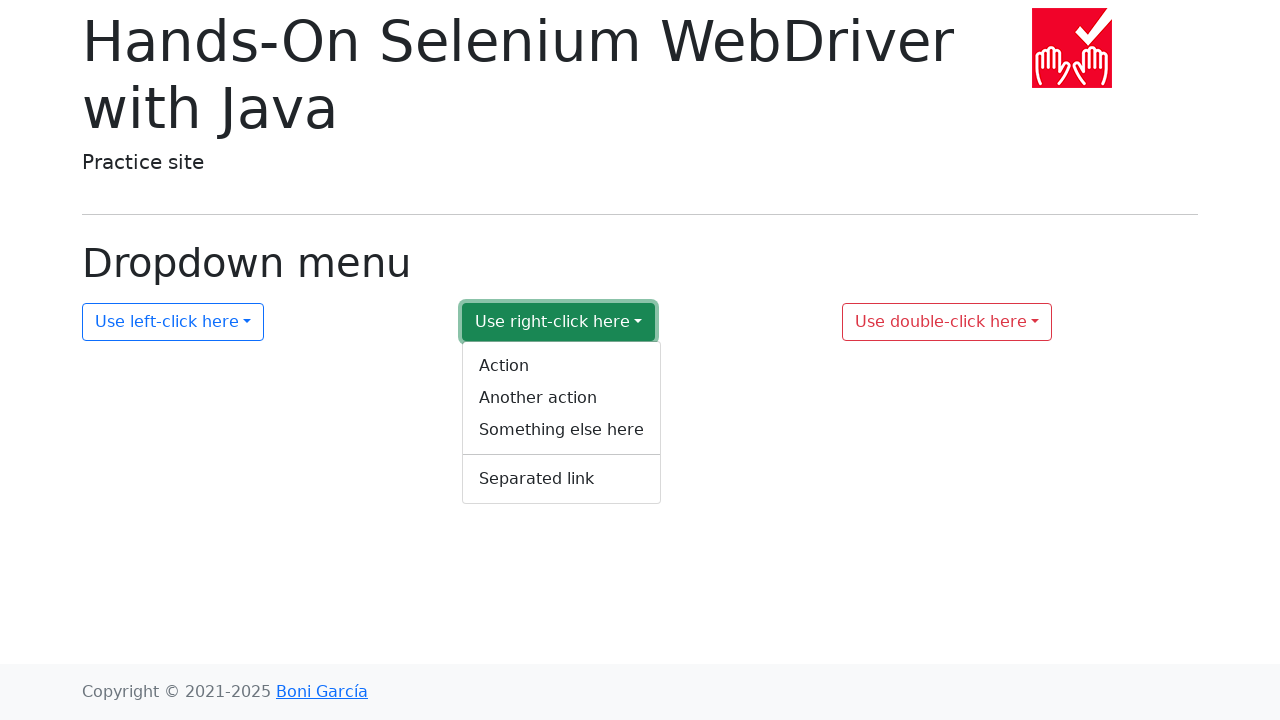

Double-clicked on dropdown 3
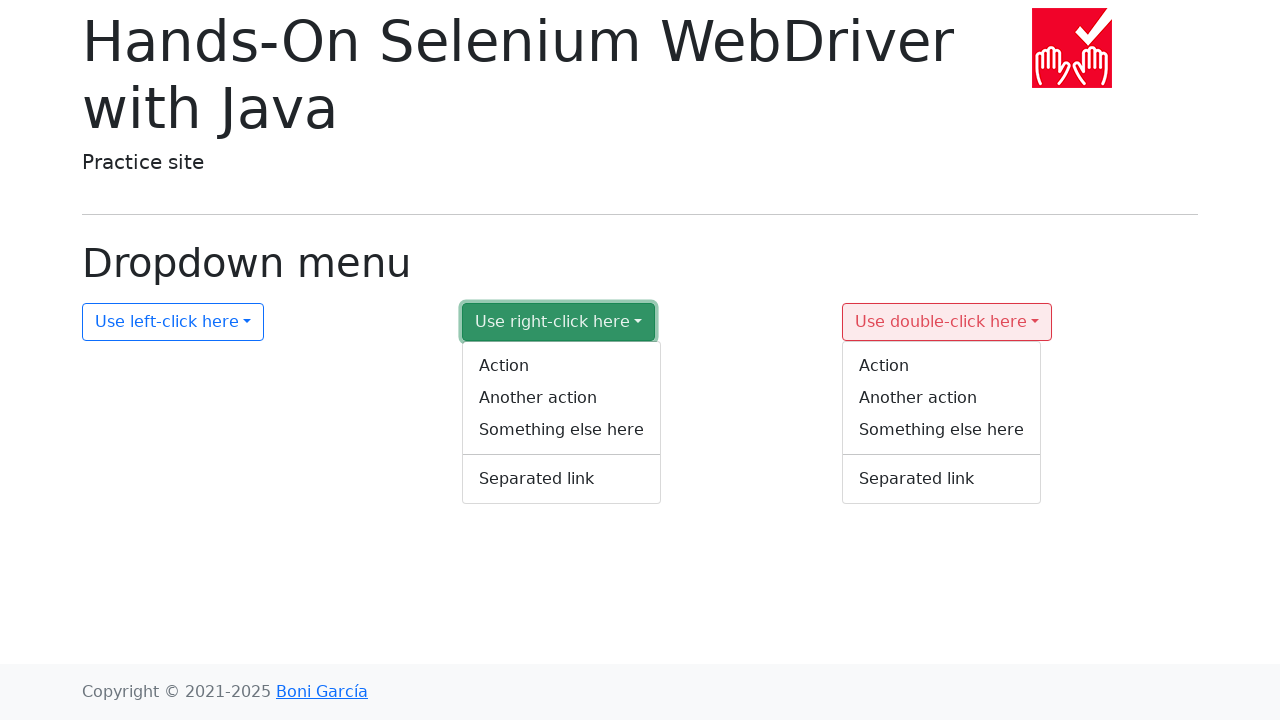

Verified context menu 3 is visible after double-click
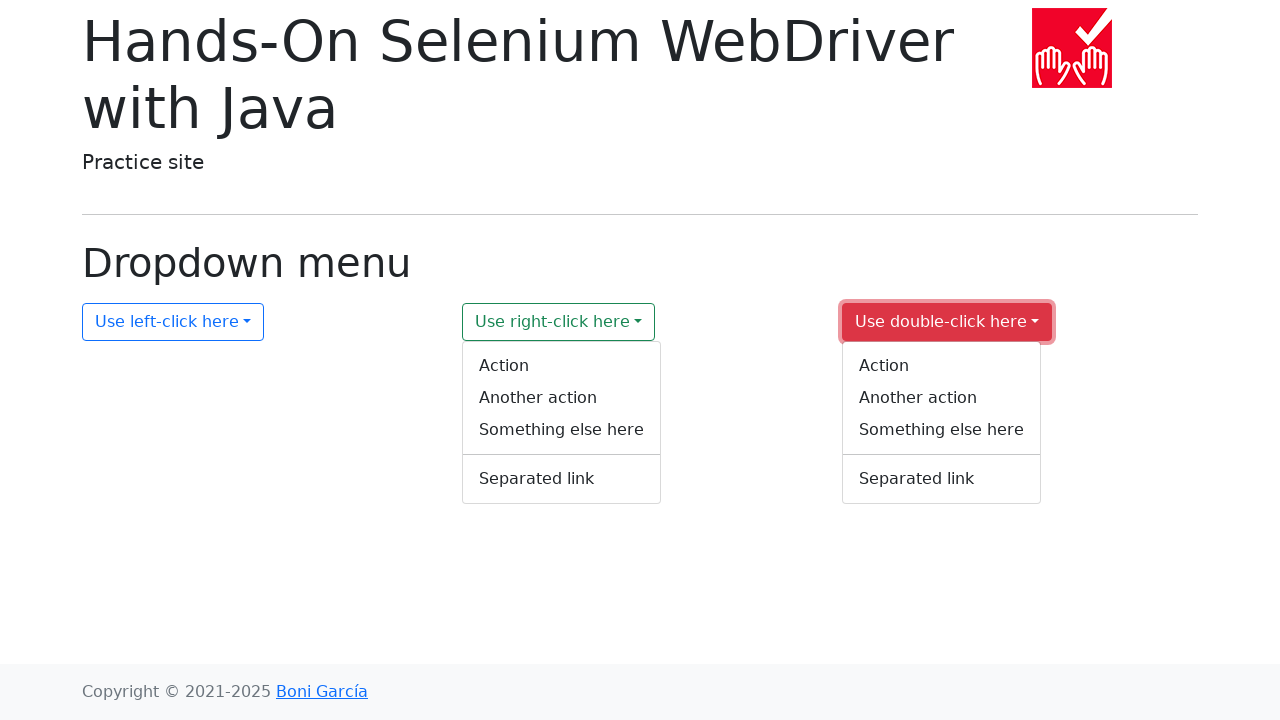

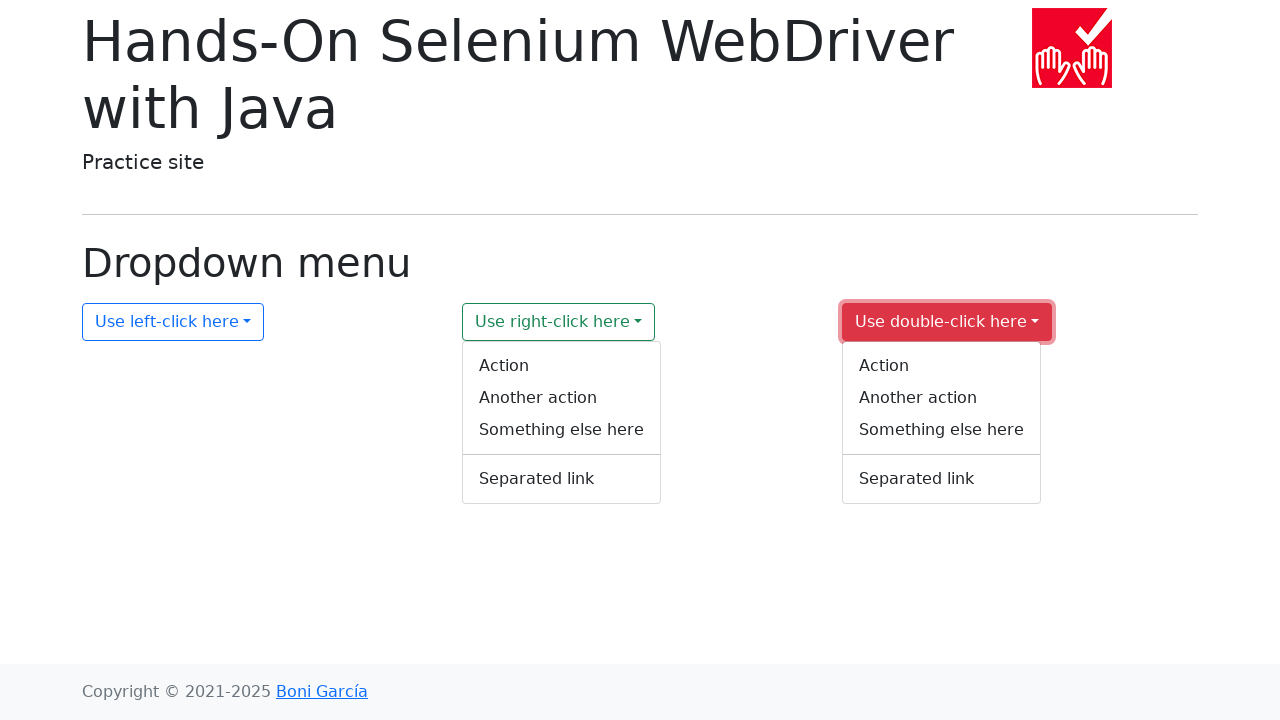